Tests the jQuery UI Accordion demo by navigating to the Accordion page, switching to the demo iframe, and interacting with accordion sections to verify their functionality.

Starting URL: https://jqueryui.com/

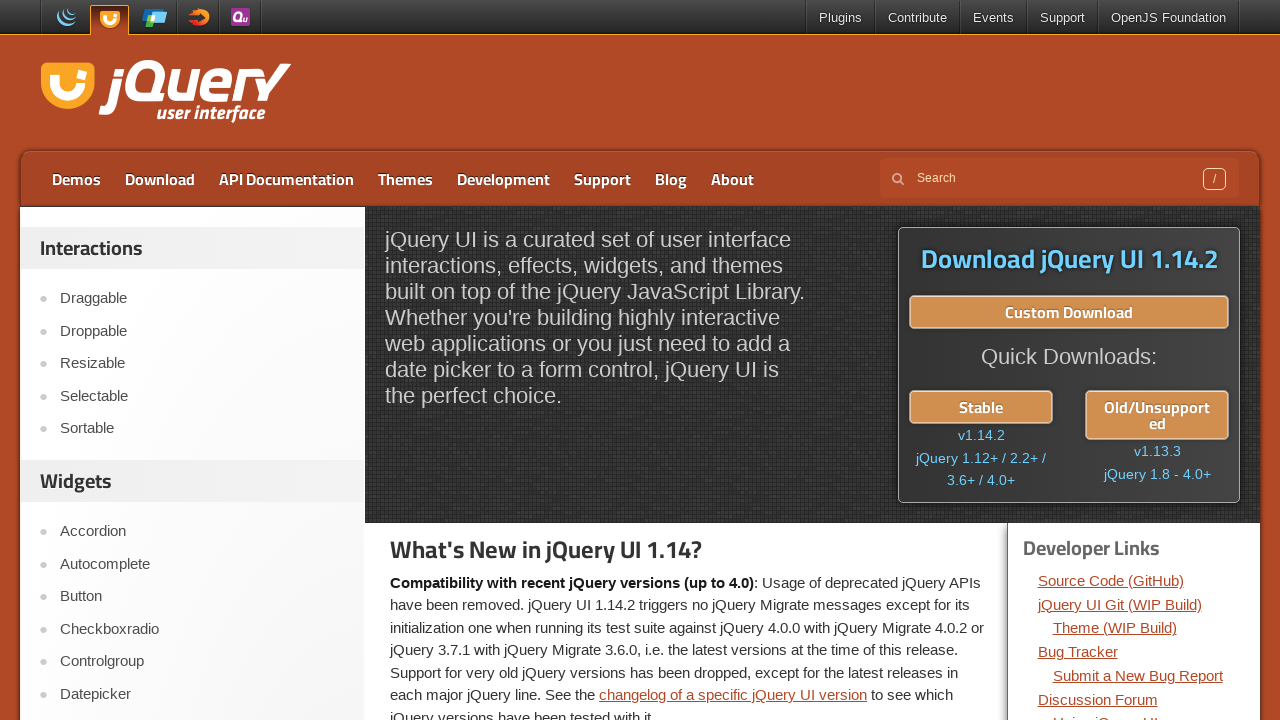

Clicked on Accordion link in navigation at (202, 532) on text=Accordion
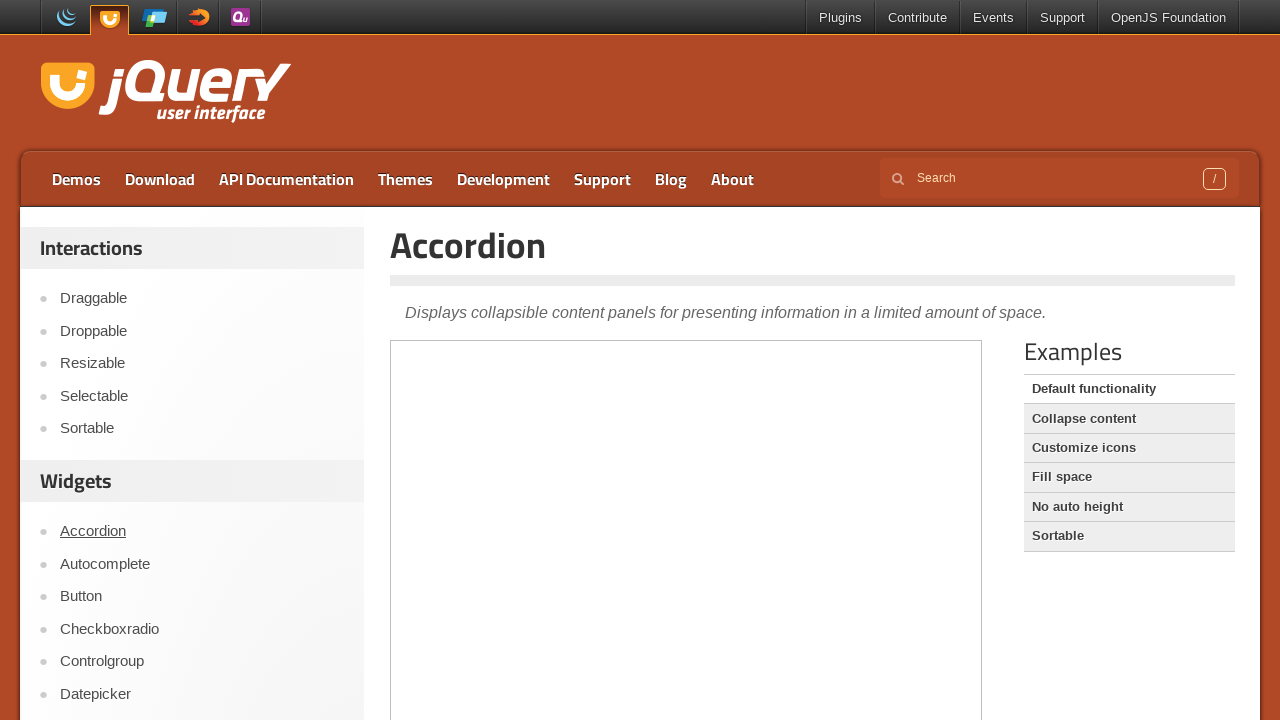

Located demo iframe
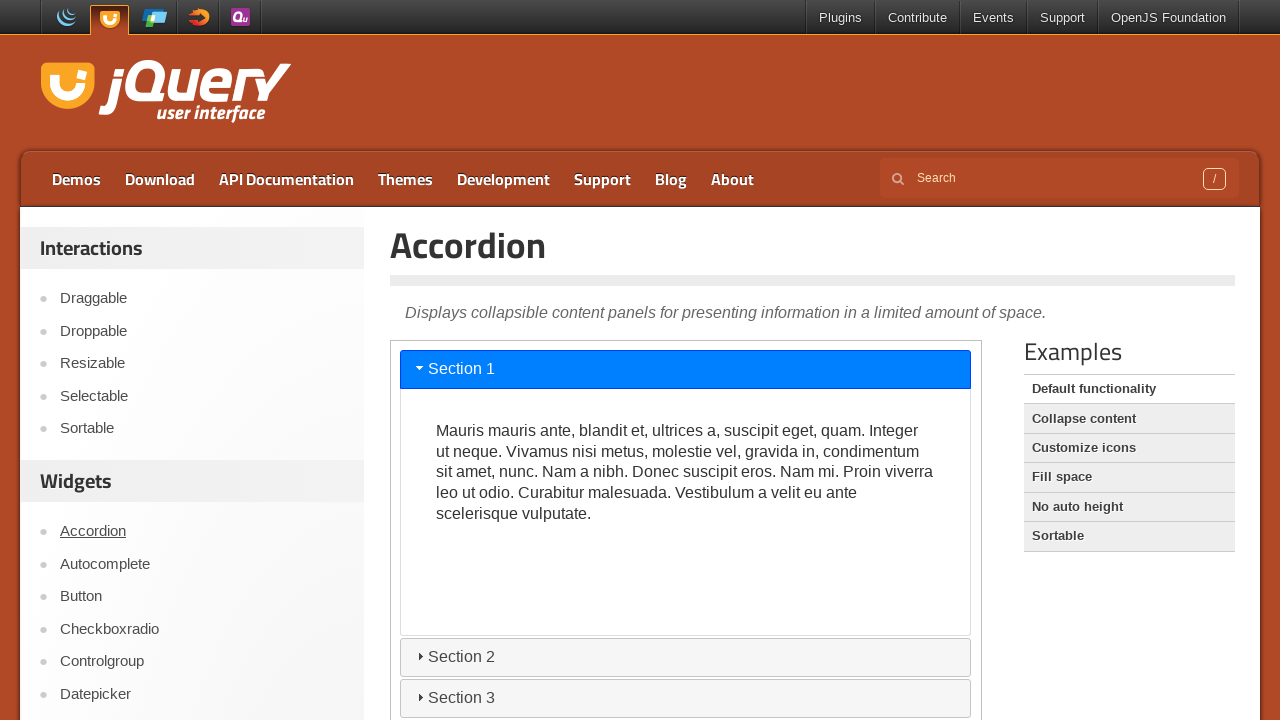

Clicked on first accordion section header at (686, 369) on iframe.demo-frame >> nth=0 >> internal:control=enter-frame >> #ui-id-1
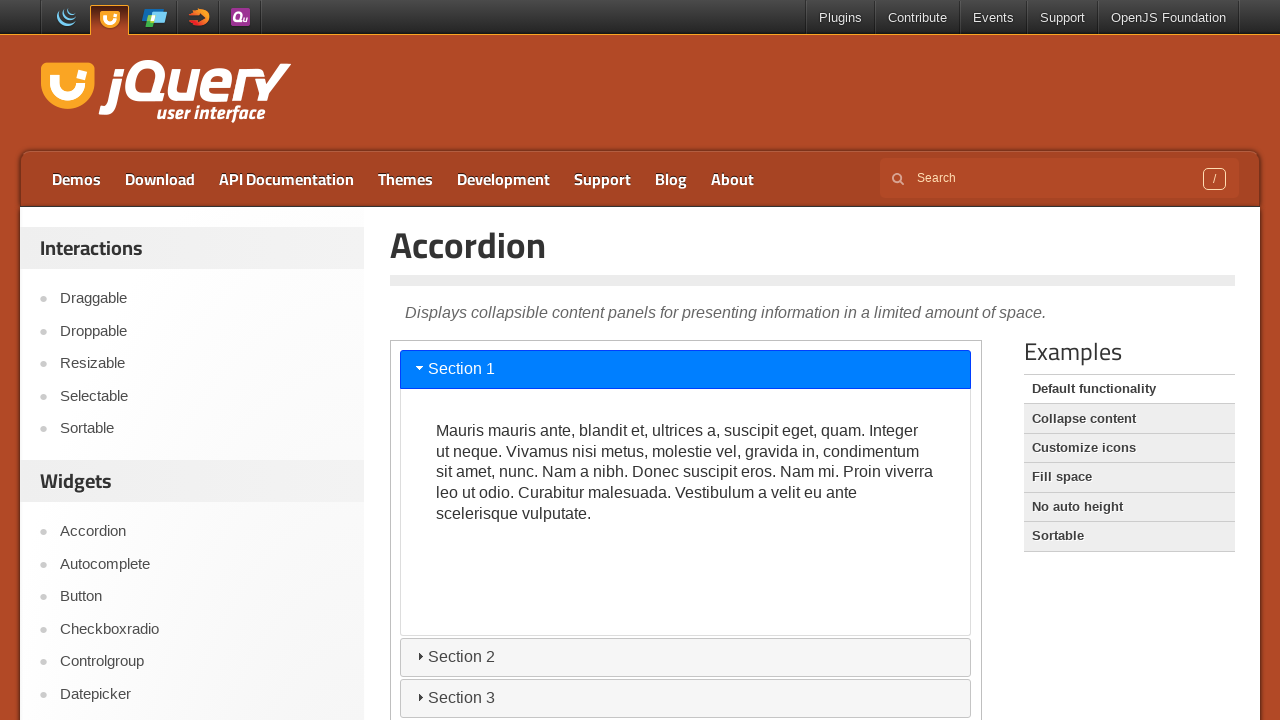

Second accordion header is present
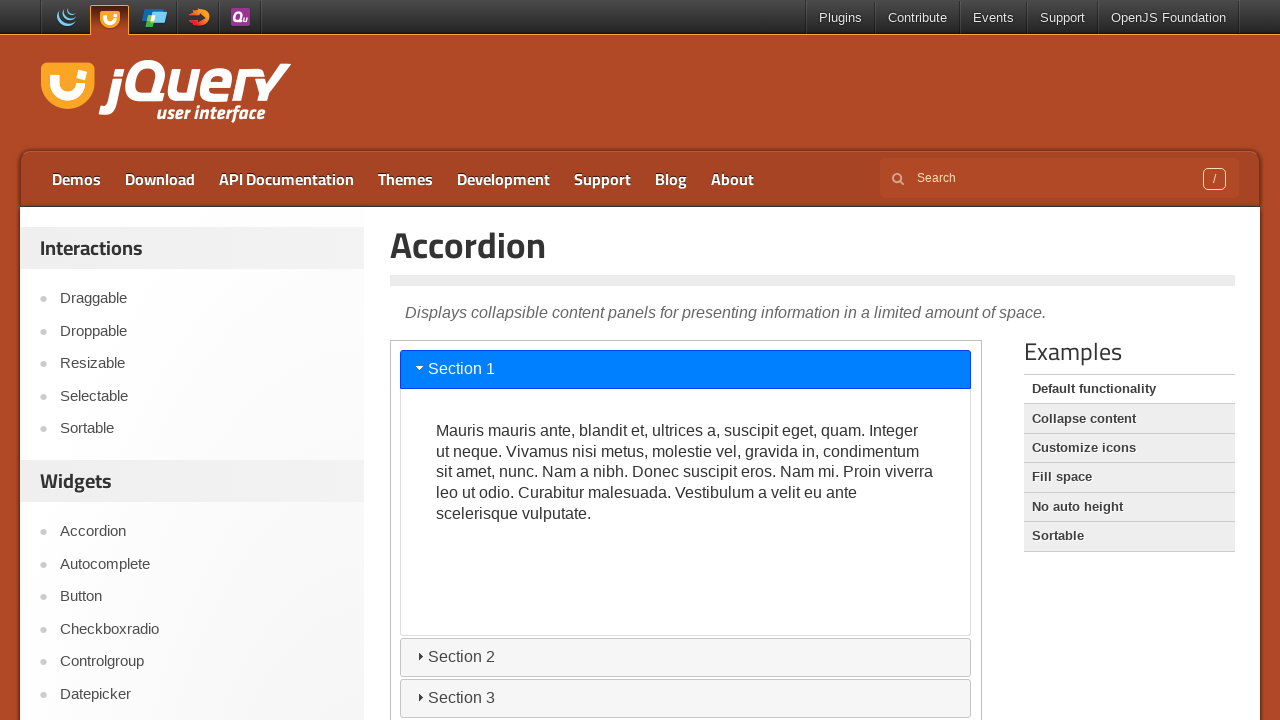

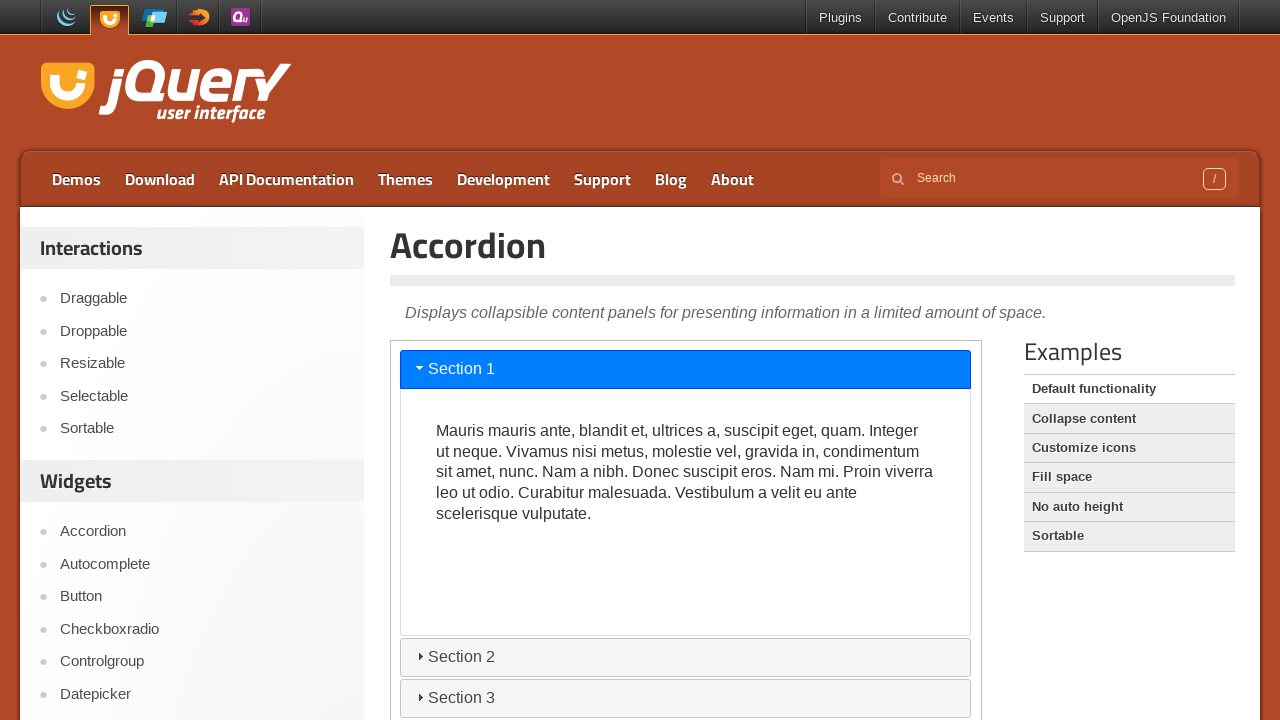